Tests window handling functionality by clicking a button that opens a new window, switching to the new window, then closing it and switching back to the original window

Starting URL: https://rahulshettyacademy.com/AutomationPractice/

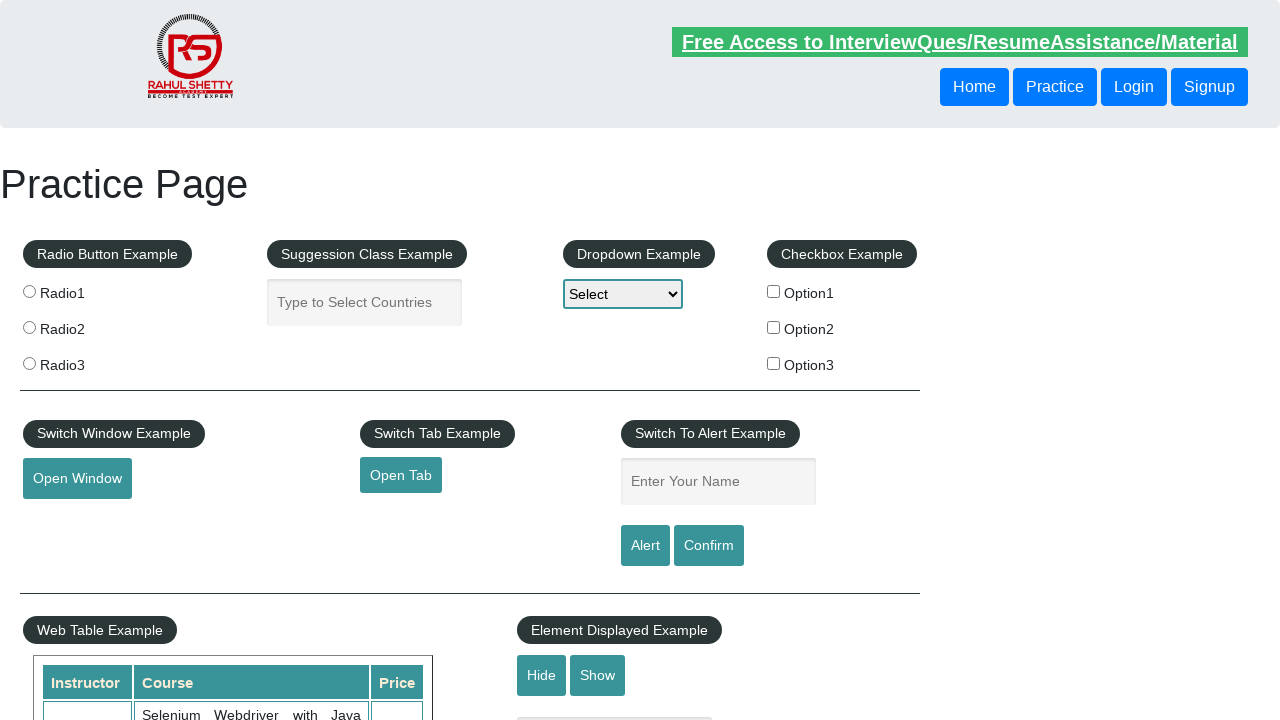

Clicked 'Open Window' button to open a new window at (77, 479) on #openwindow
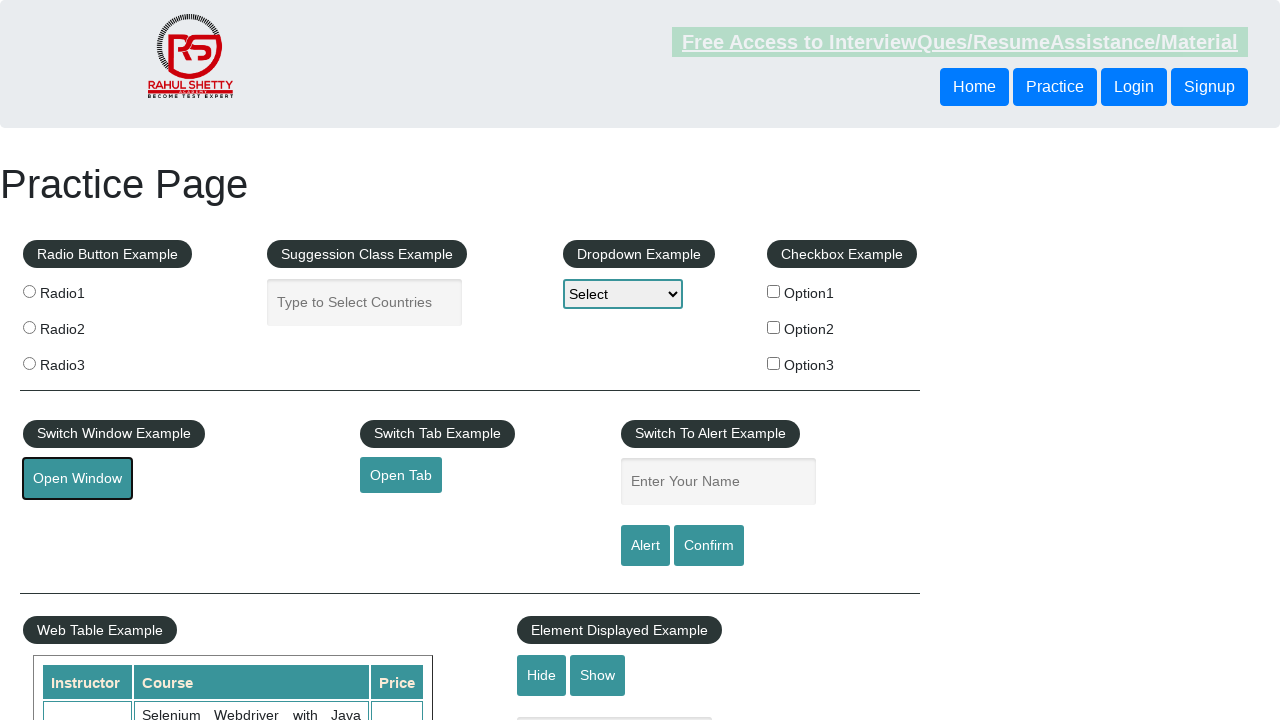

Waited 1000ms for new window to open
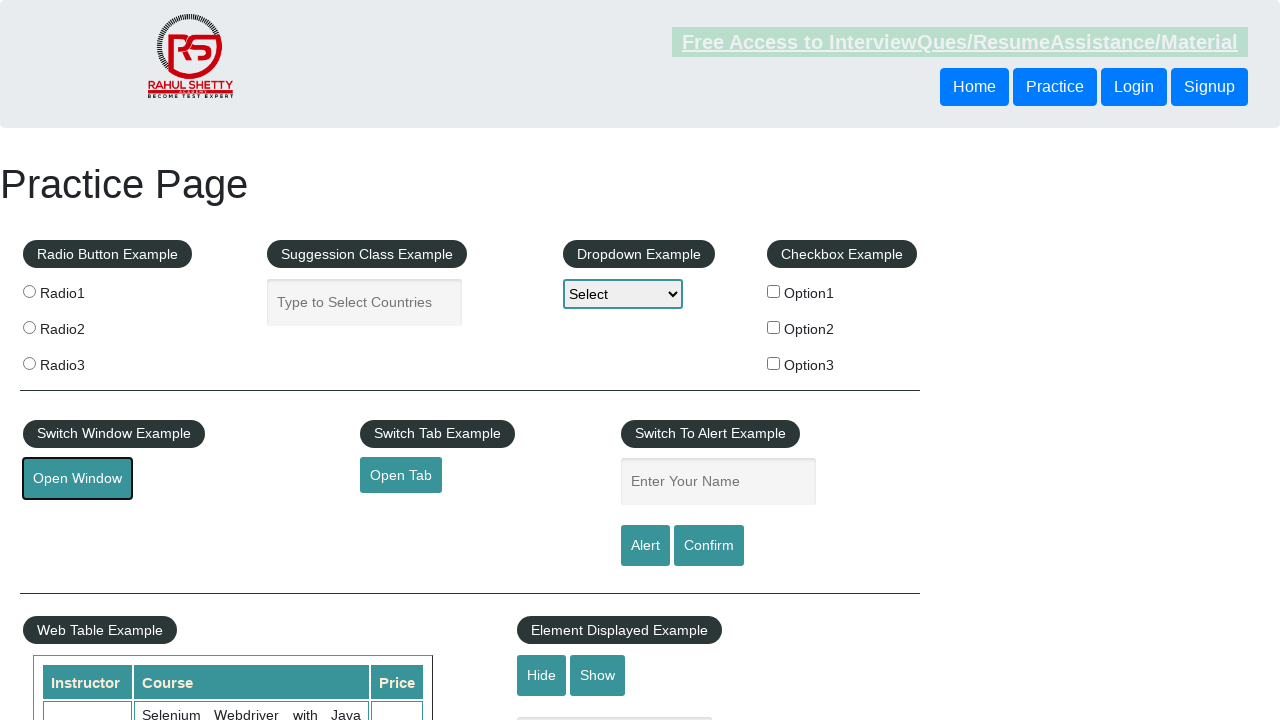

Retrieved all pages from context
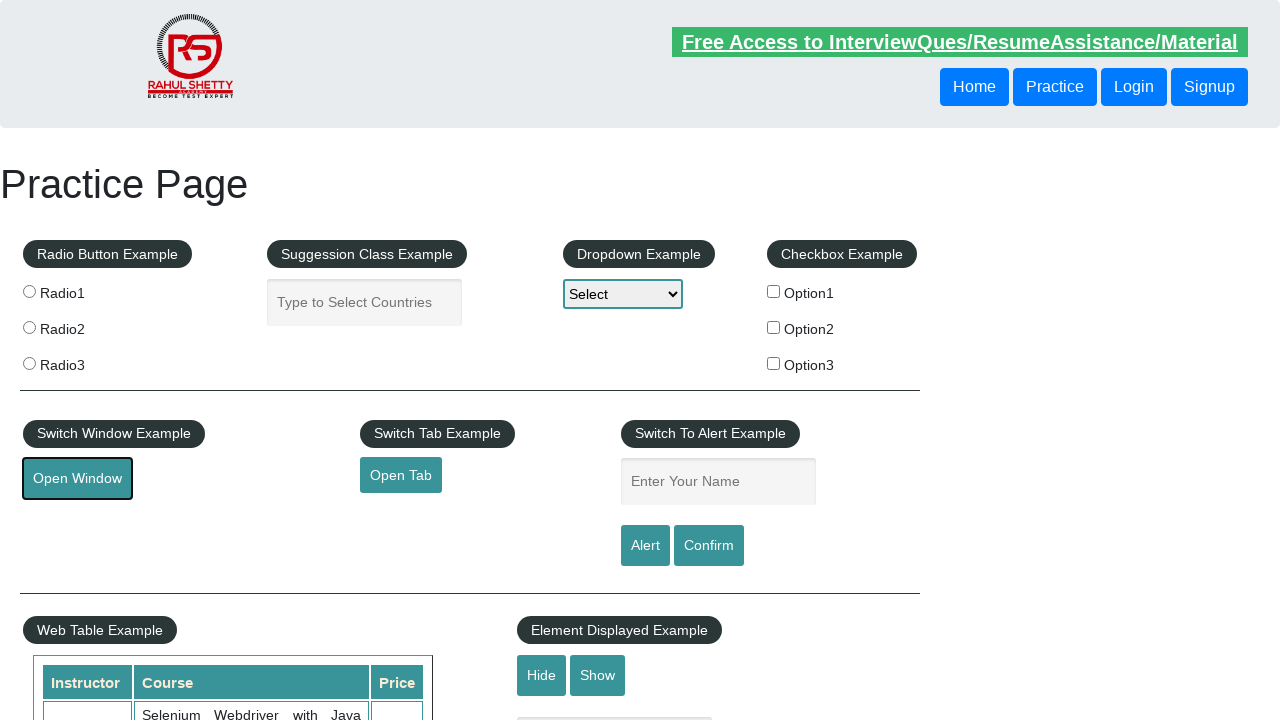

Switched to new window (second page)
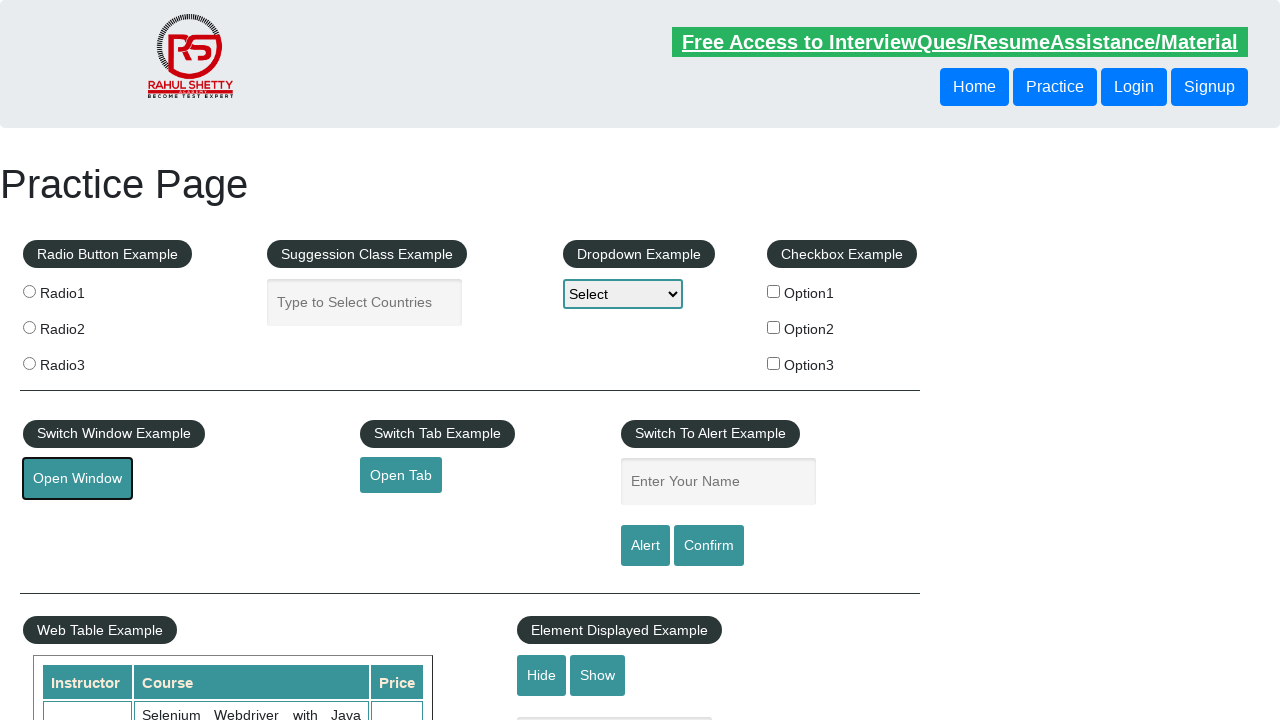

Retrieved new window title: QAClick Academy - A Testing Academy to Learn, Earn and Shine
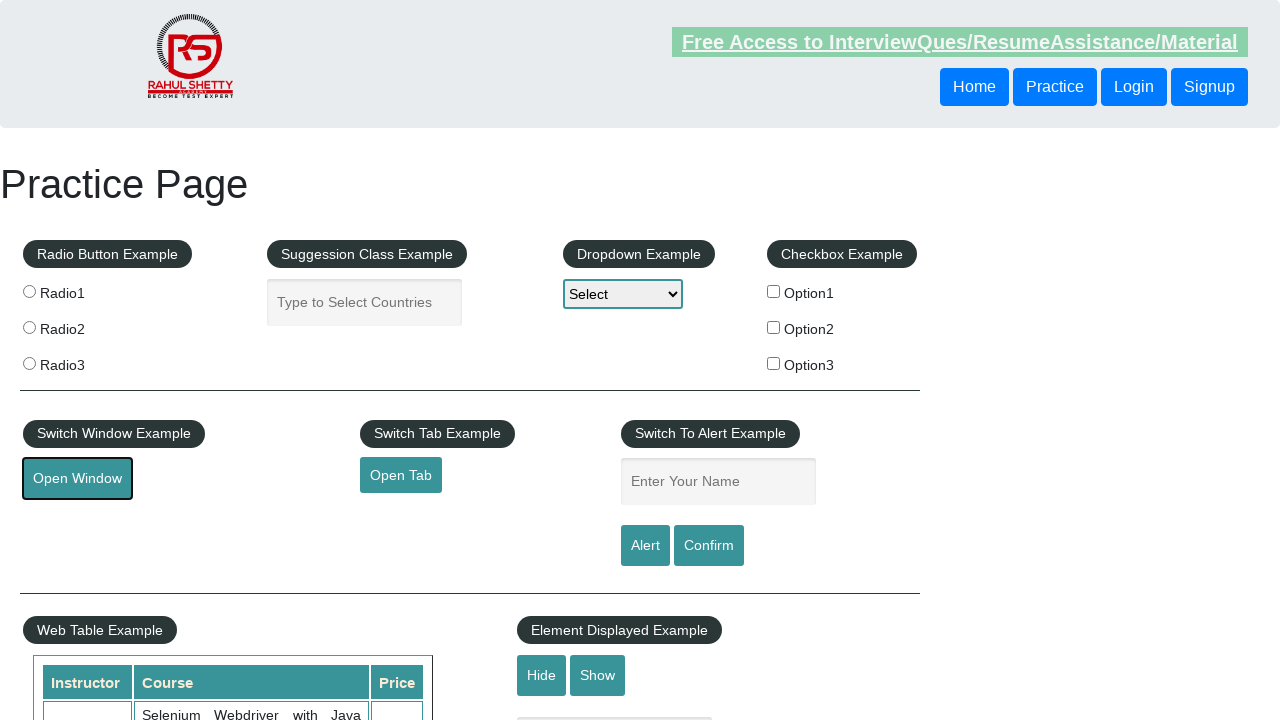

Closed the new window
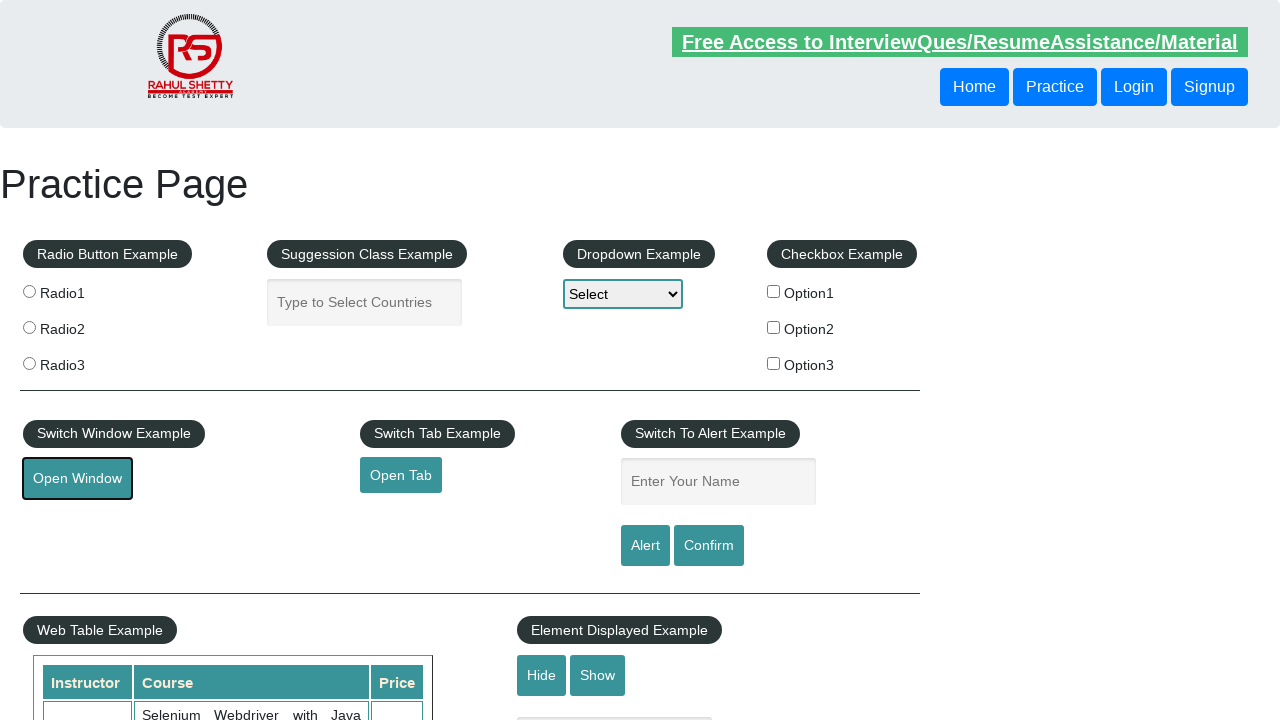

Retrieved original window title: Practice Page
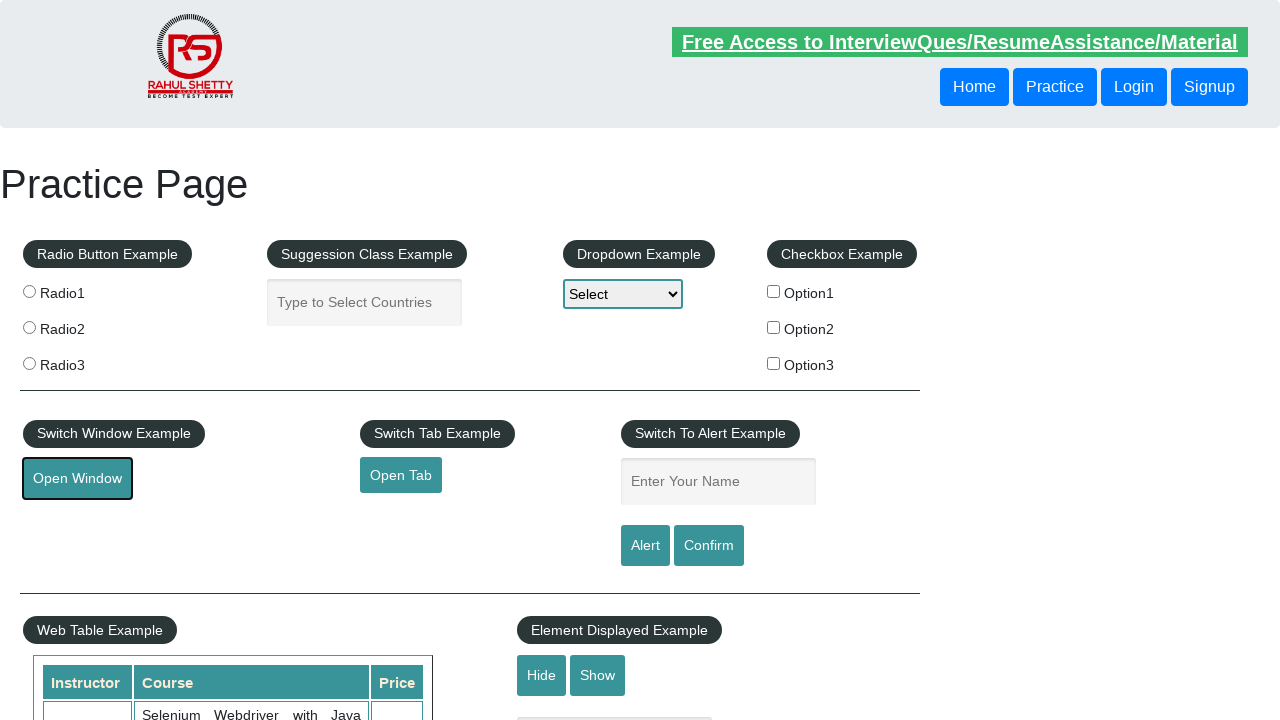

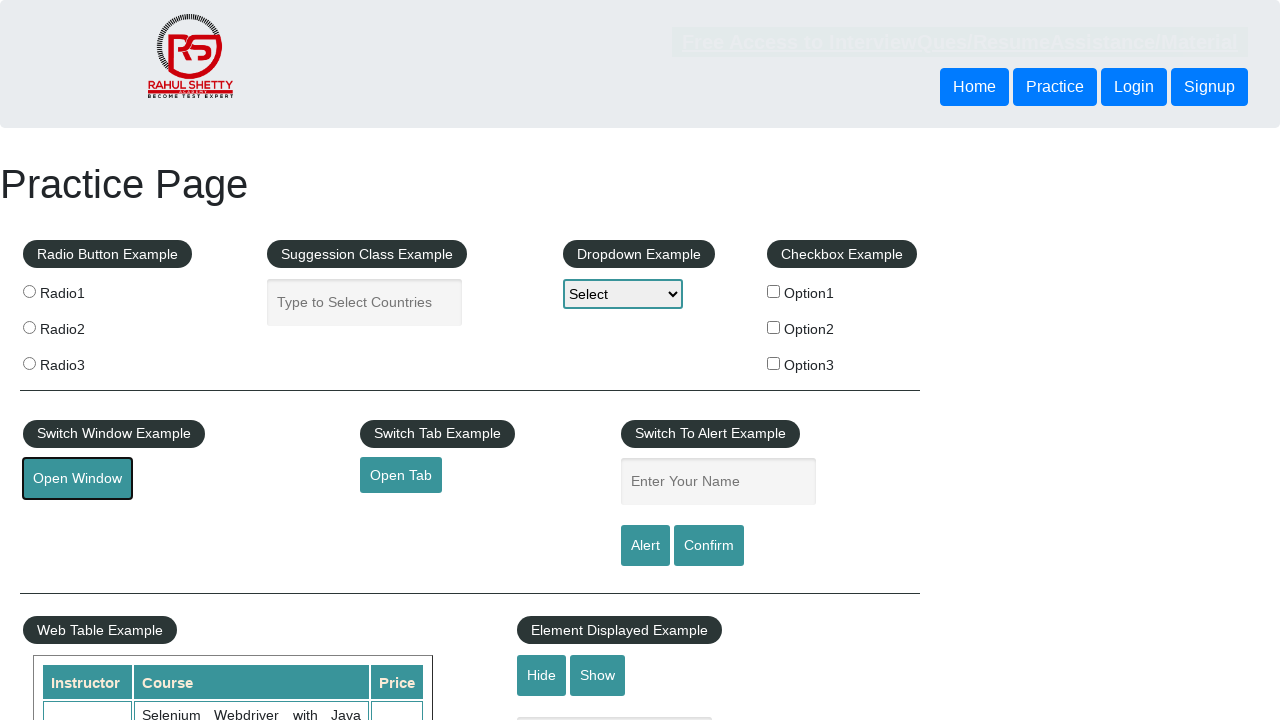